Tests search functionality on a GitHub Pages site by entering a search query and pressing Enter to submit

Starting URL: https://pjt3591oo.github.io/search

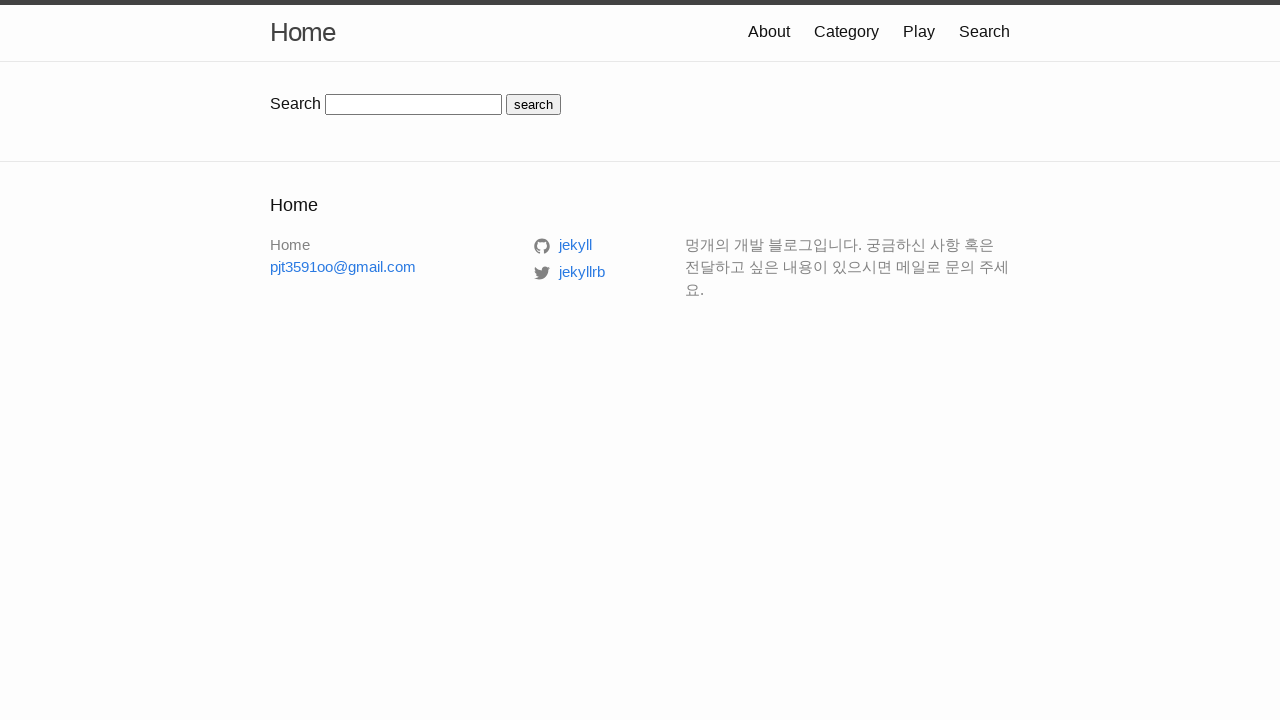

Clicked on the search box at (414, 104) on input#search-box
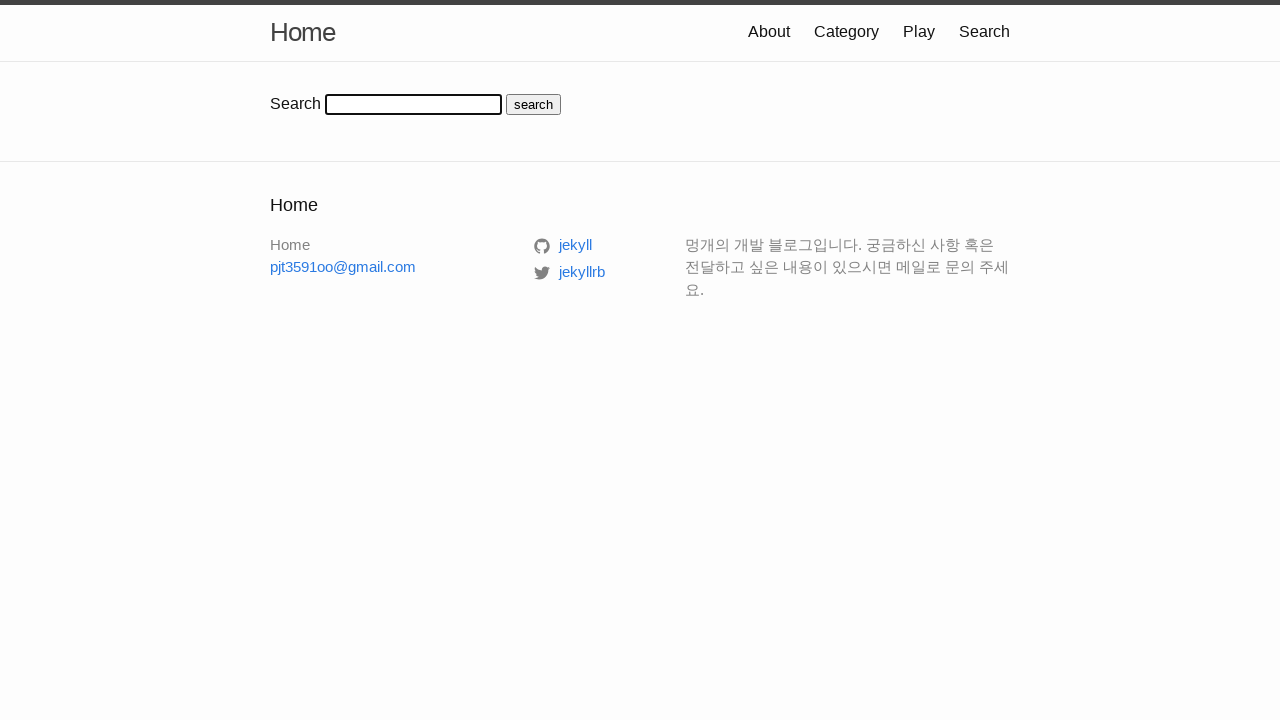

Filled search box with 'test' query on input#search-box
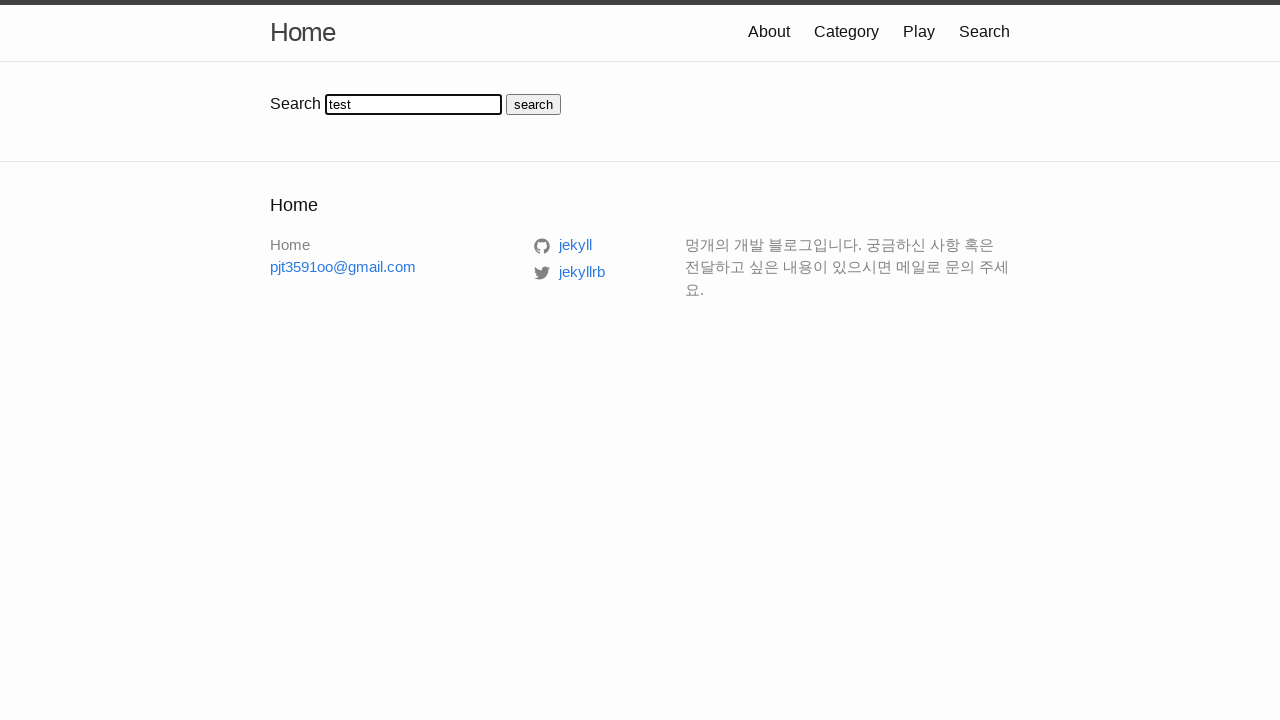

Pressed Enter to submit the search query on input#search-box
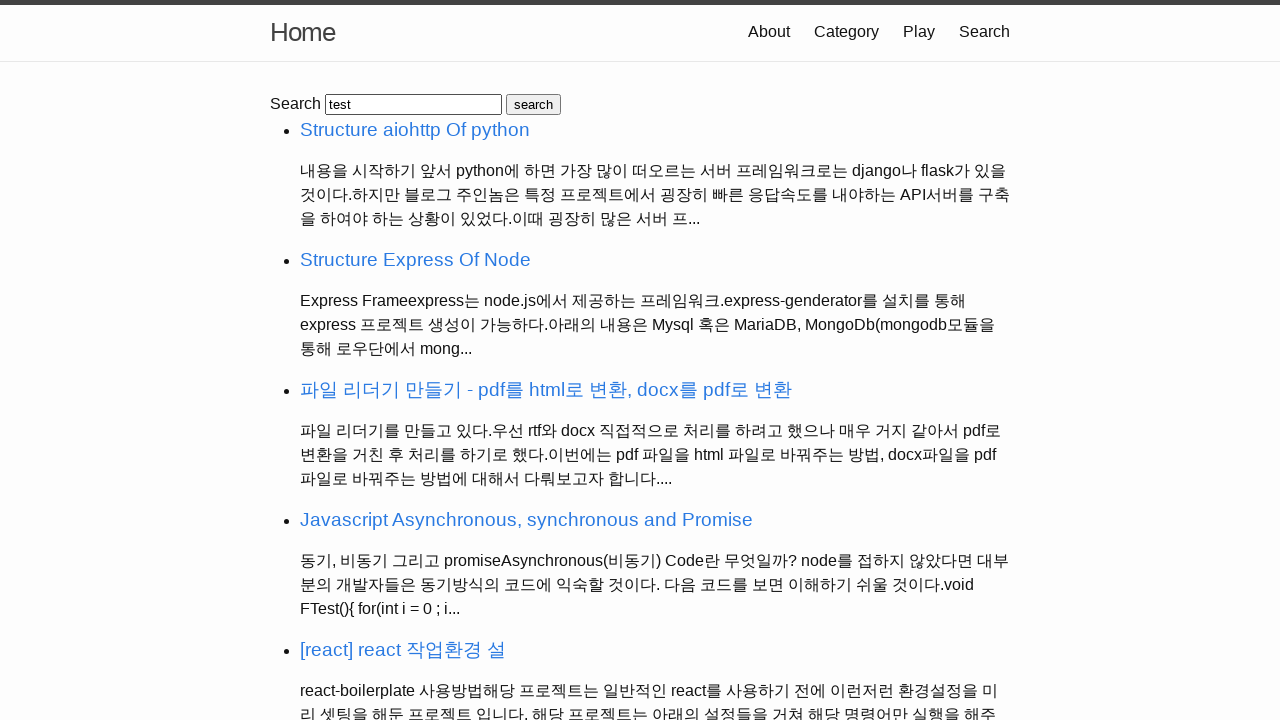

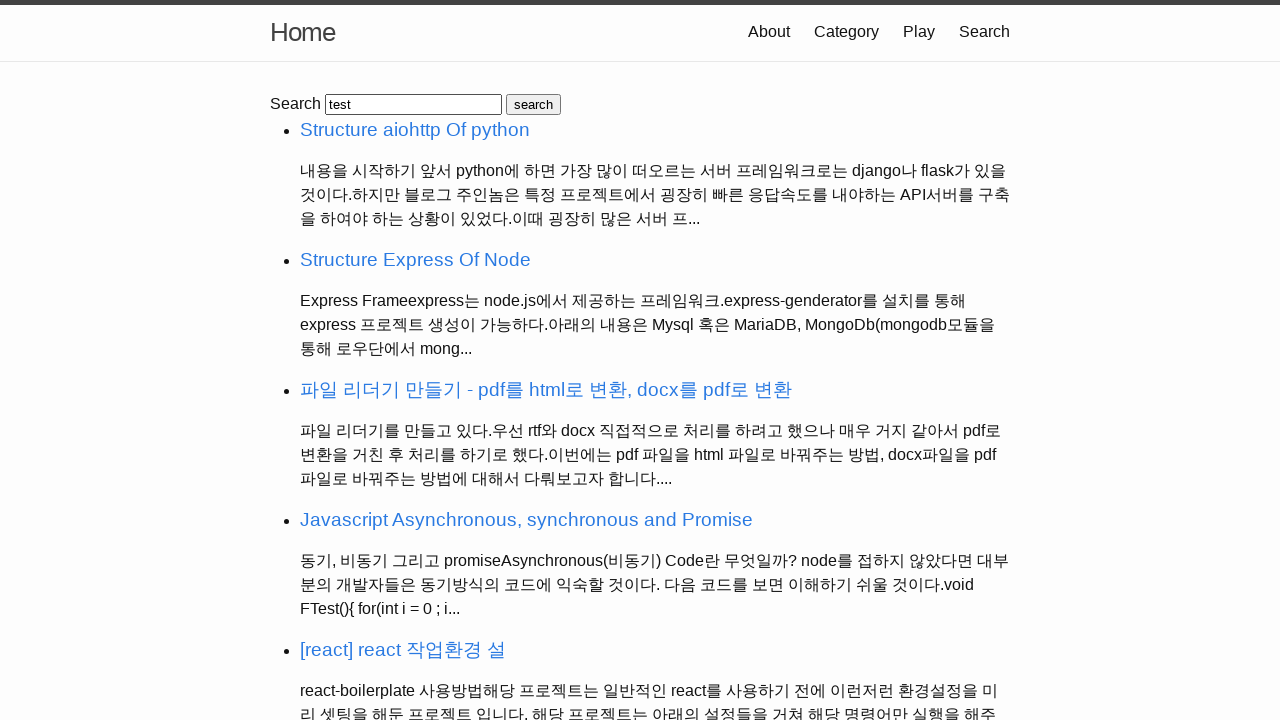